Tests basic browser navigation by visiting Paytm website, retrieving page information, then navigating to PhonePe website and verifying page details.

Starting URL: https://paytm.com/

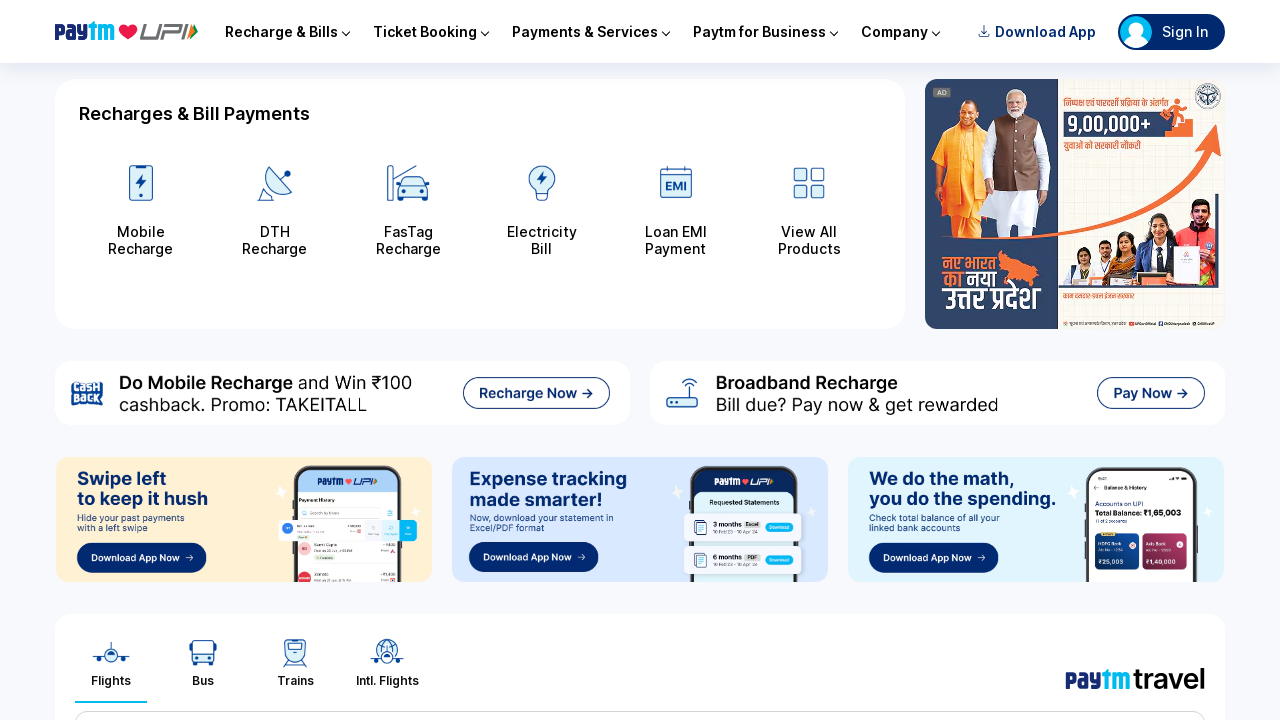

Retrieved Paytm page title
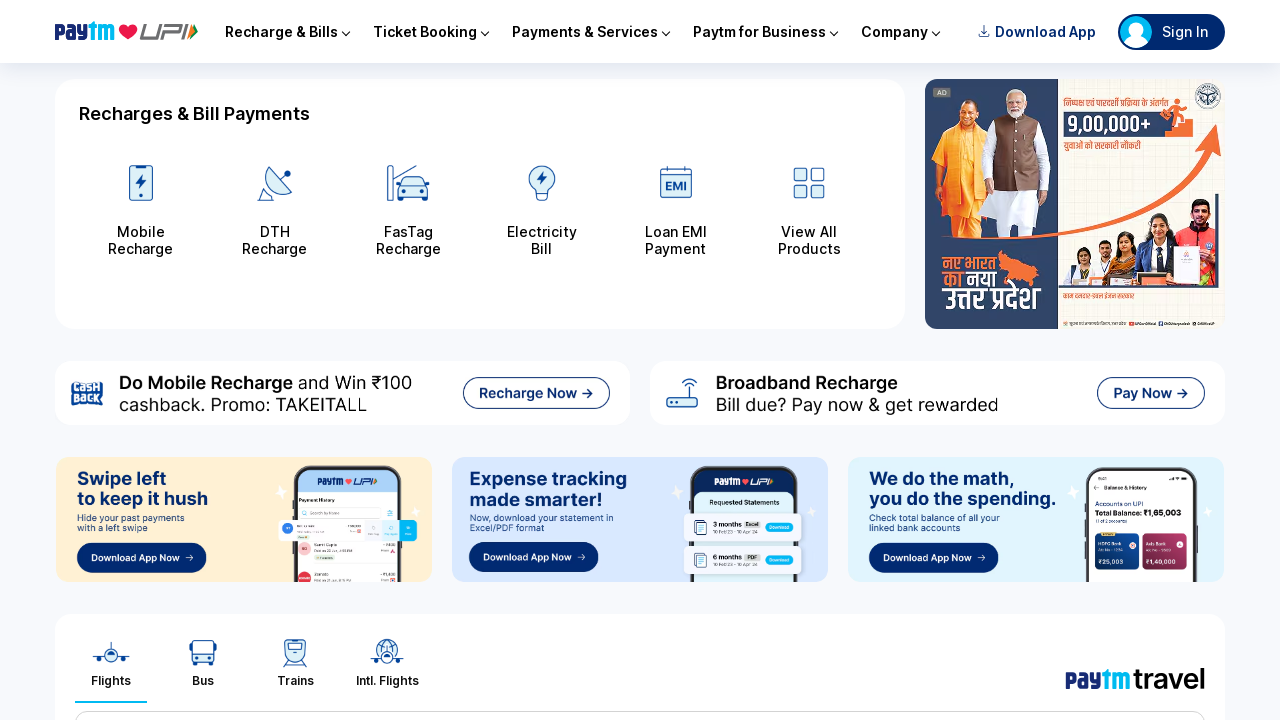

Retrieved current URL from Paytm page
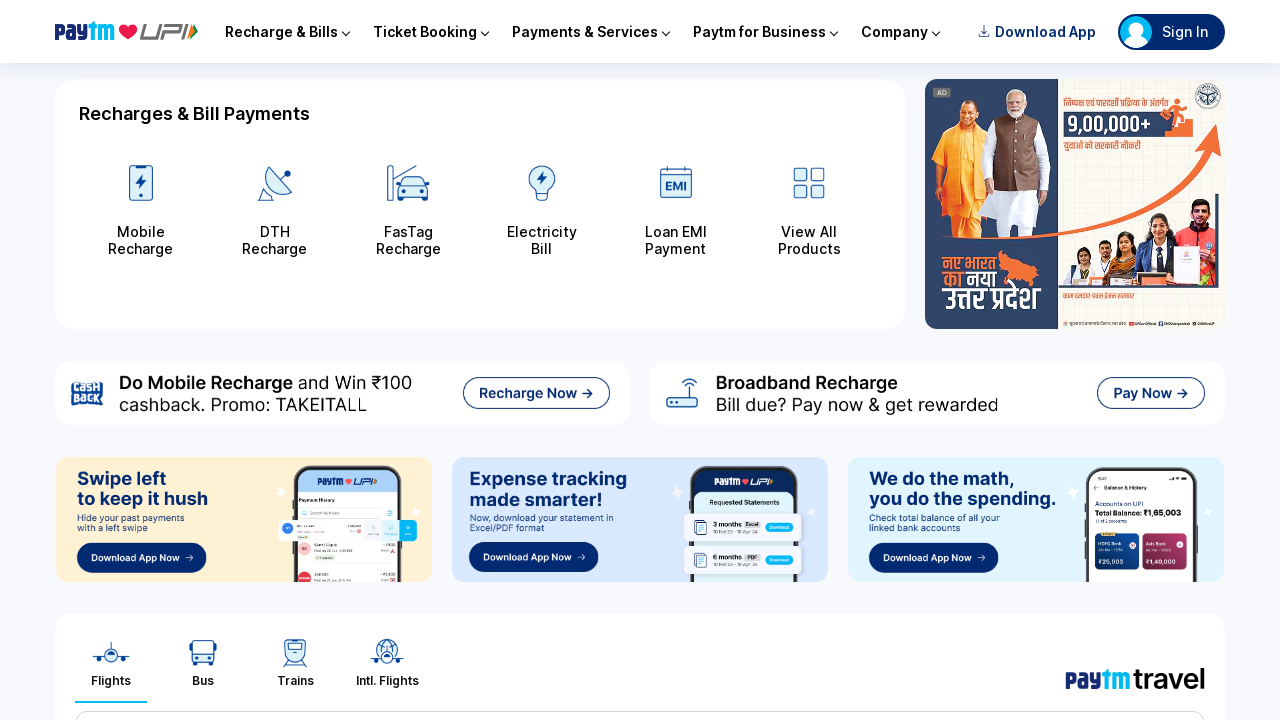

Navigated to PhonePe website
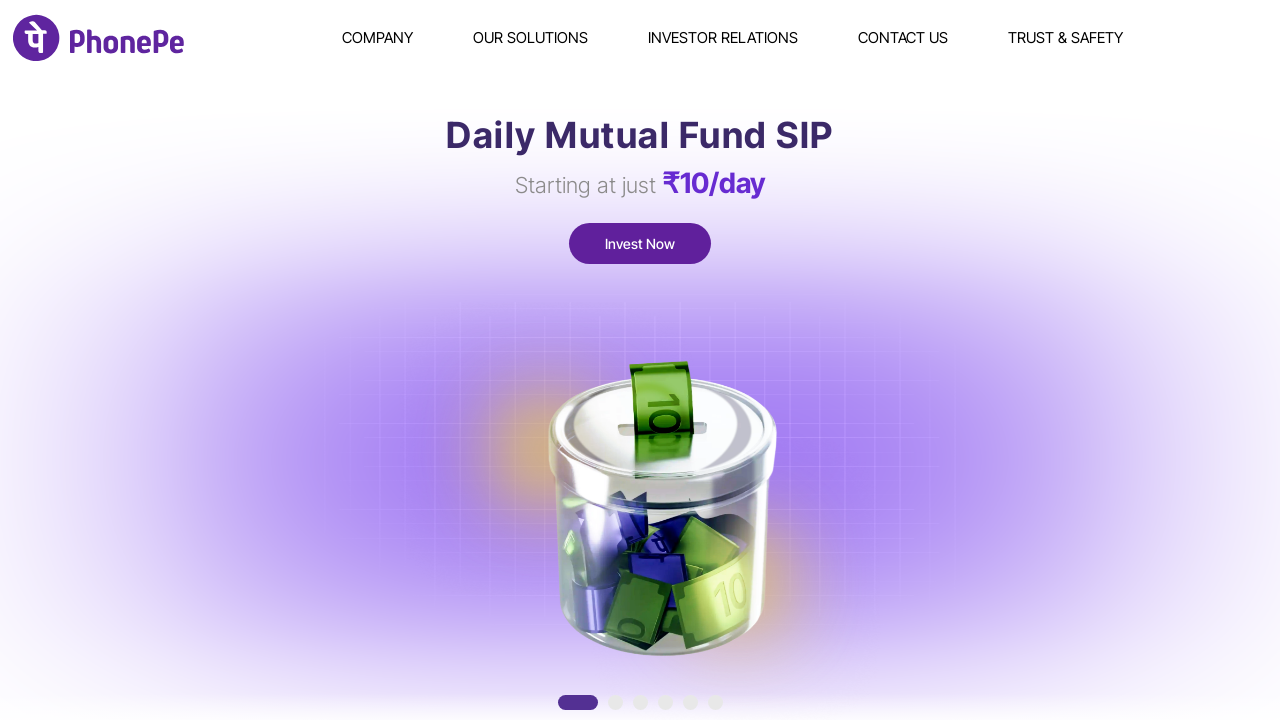

PhonePe page fully loaded (domcontentloaded)
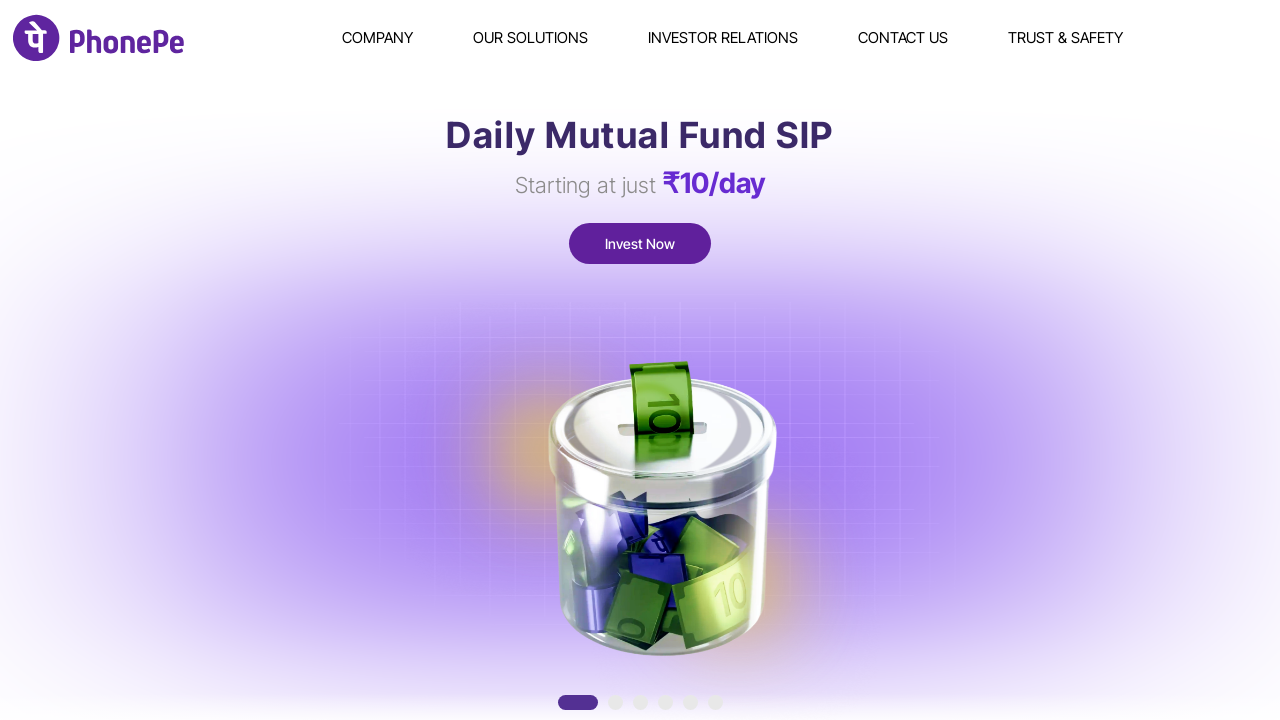

Retrieved PhonePe page title
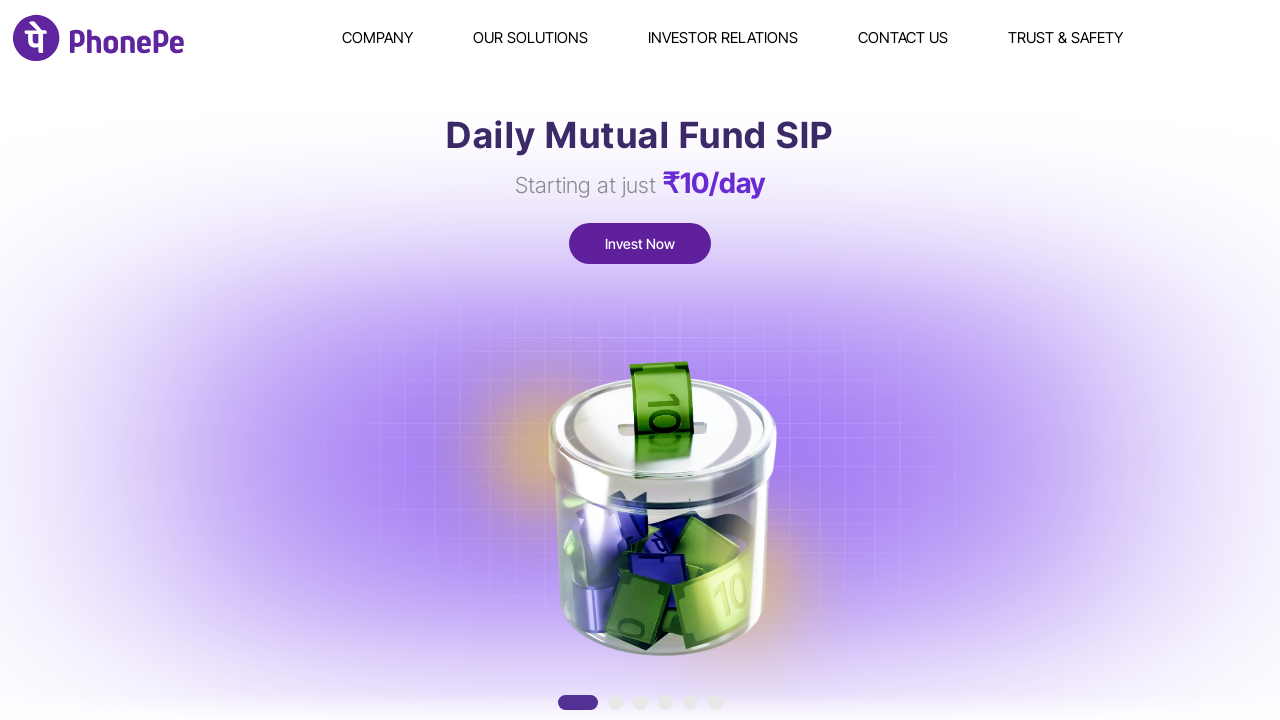

Retrieved current URL from PhonePe page
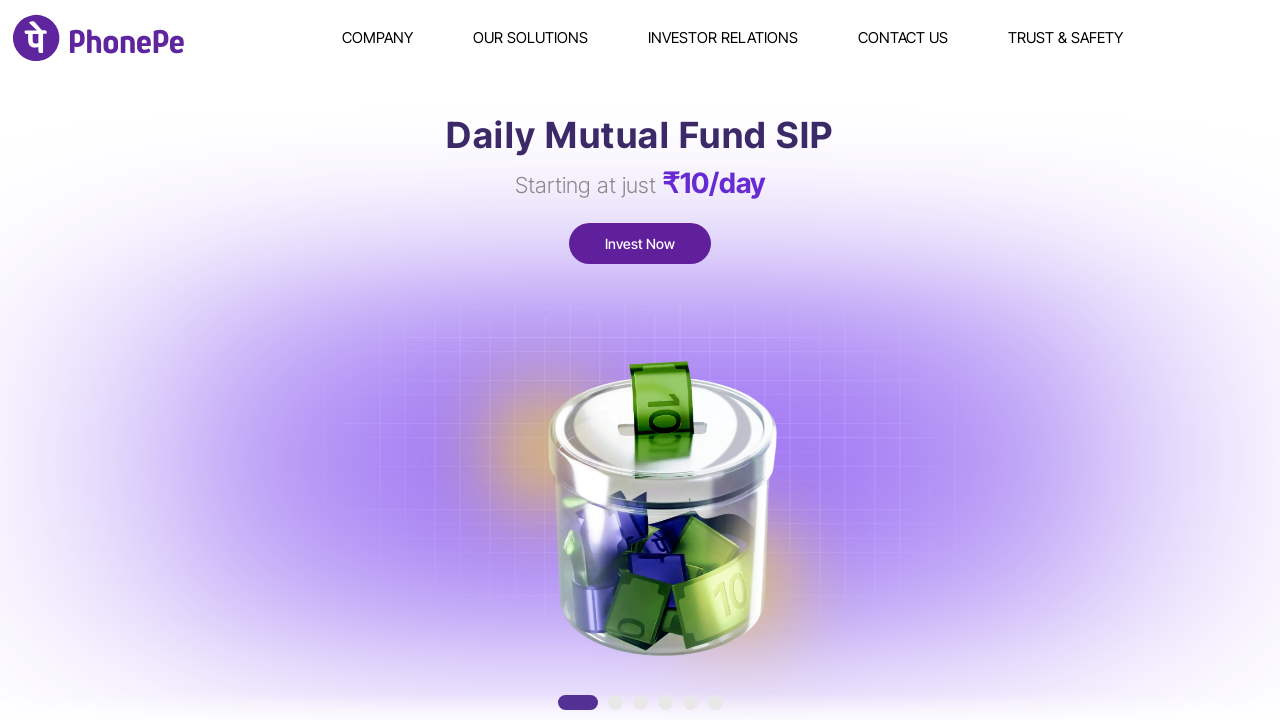

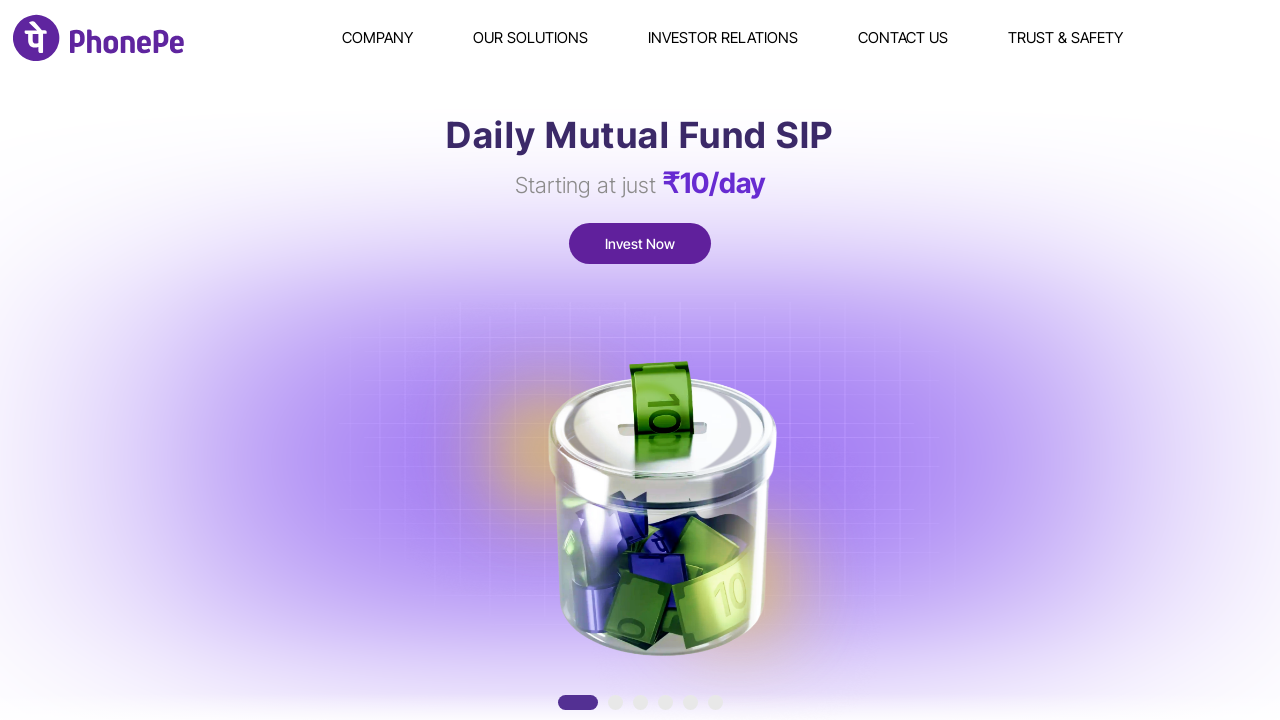